Navigates to the Infosys website and maximizes the browser window to verify the page loads

Starting URL: https://www.infosys.com/

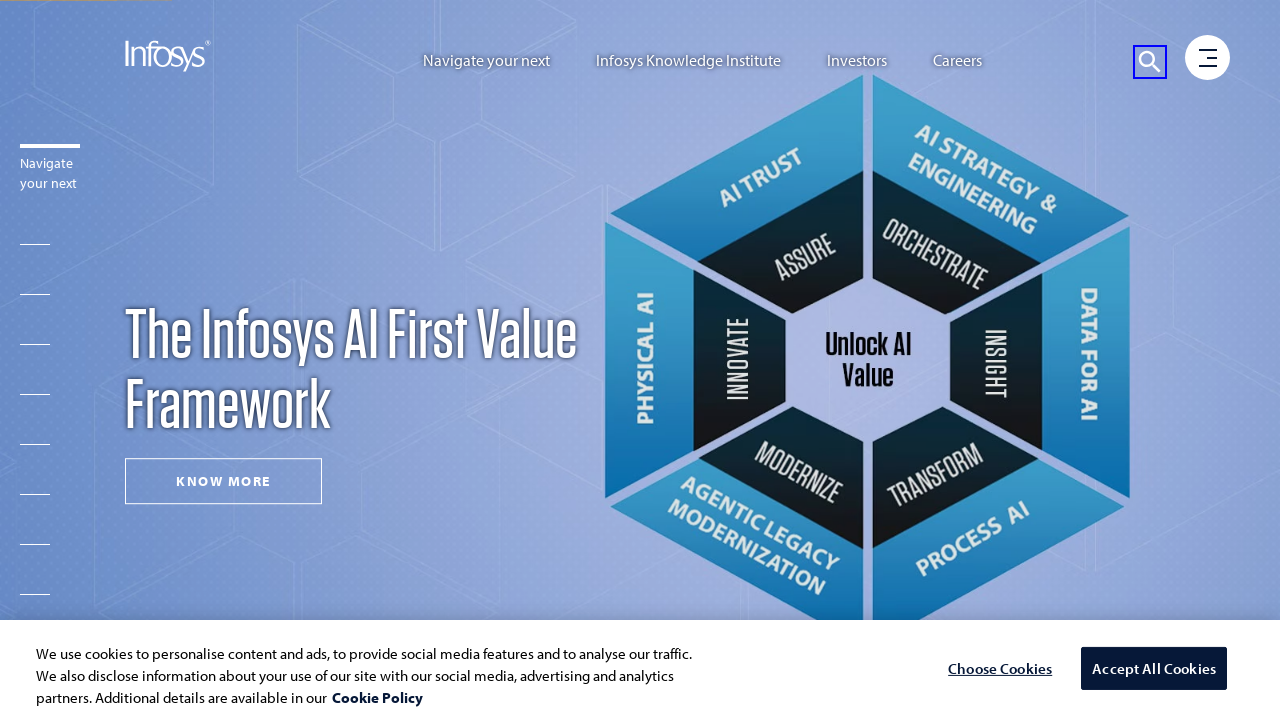

Set viewport size to 1920x1080
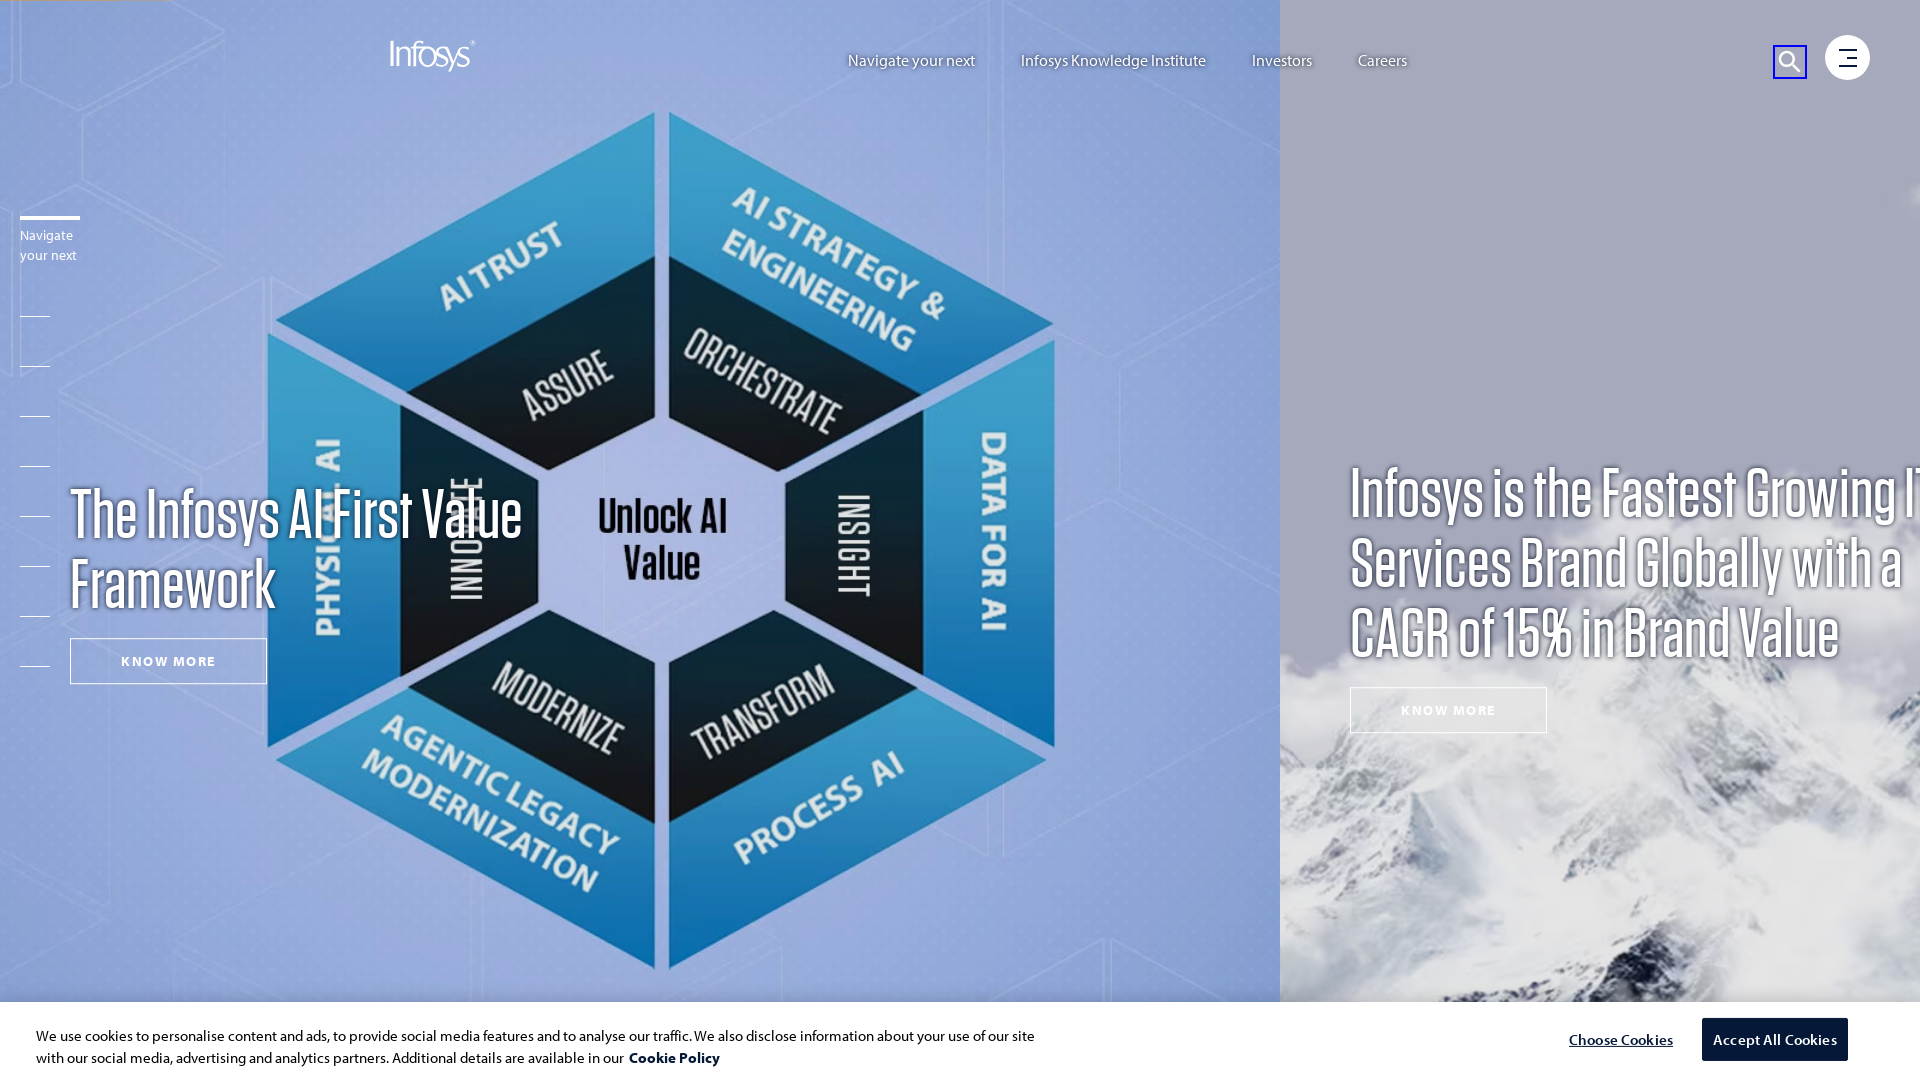

Infosys page loaded (domcontentloaded)
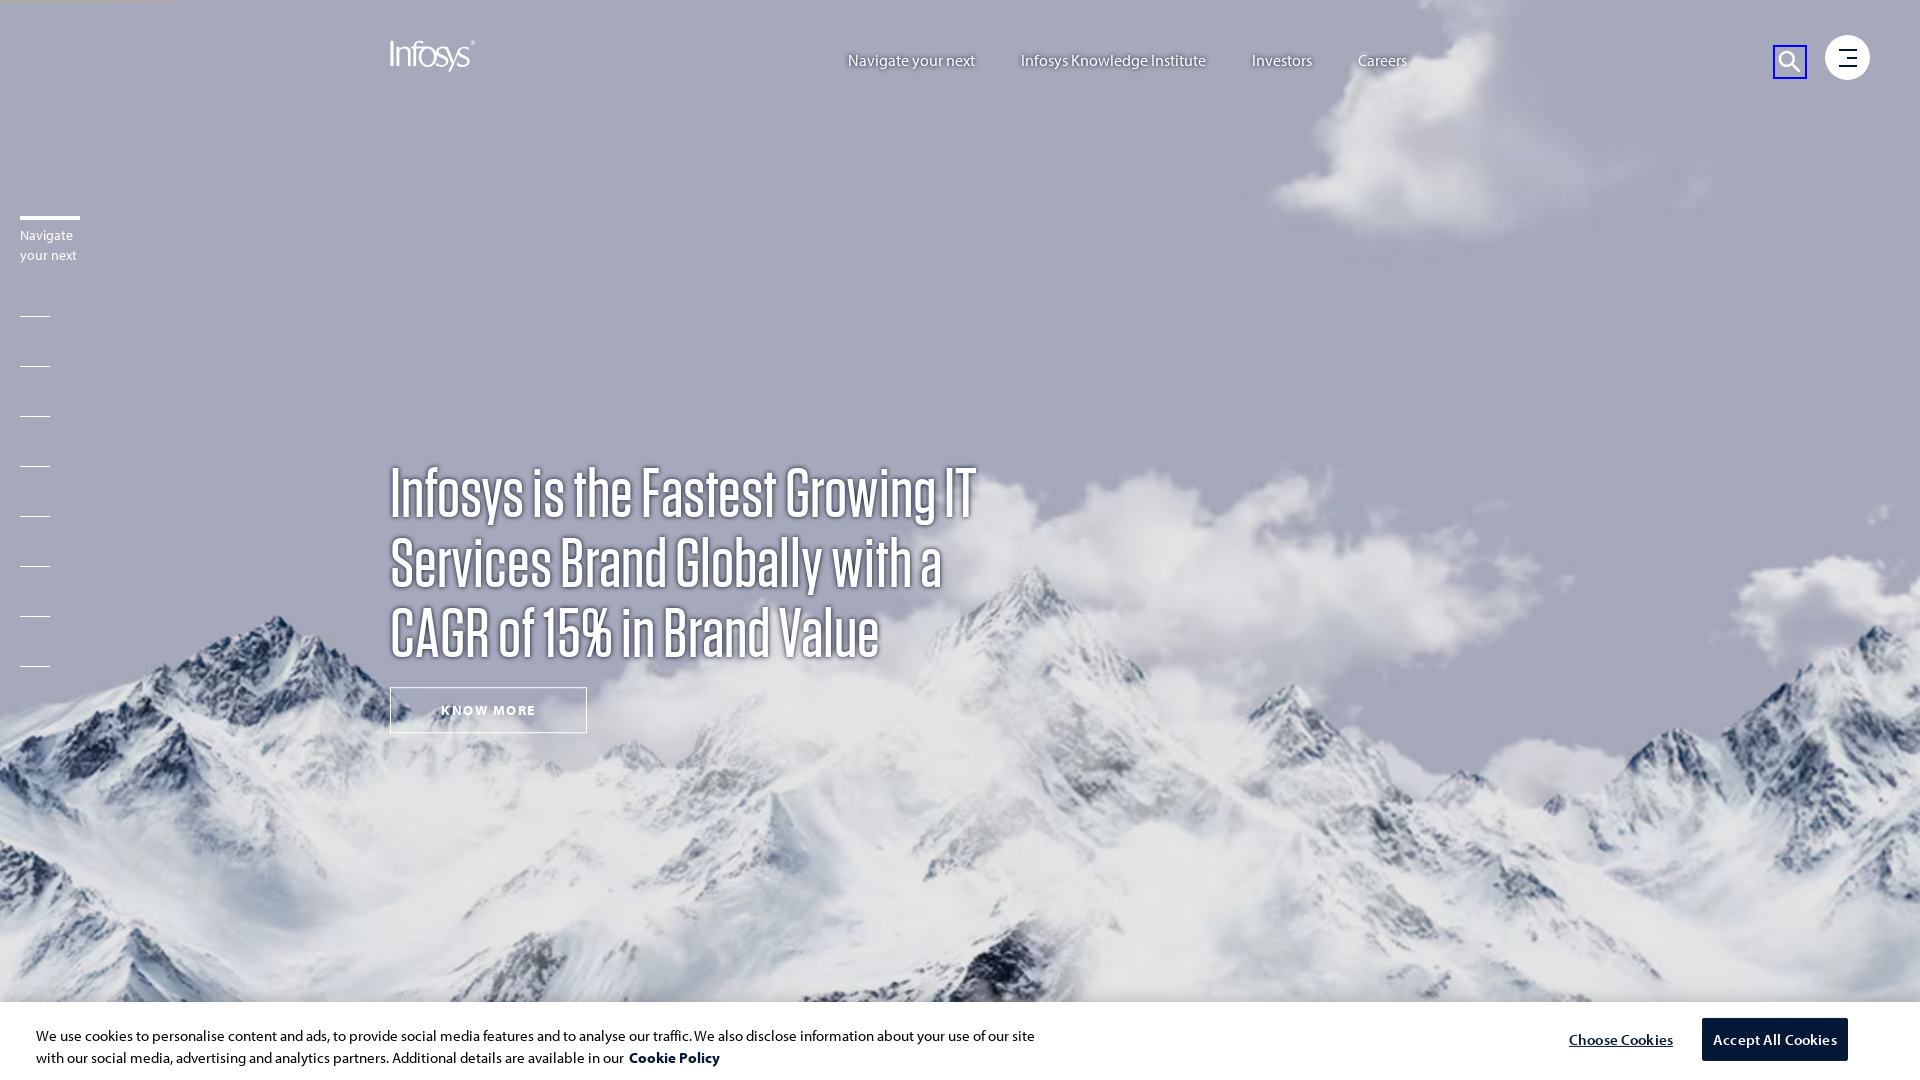

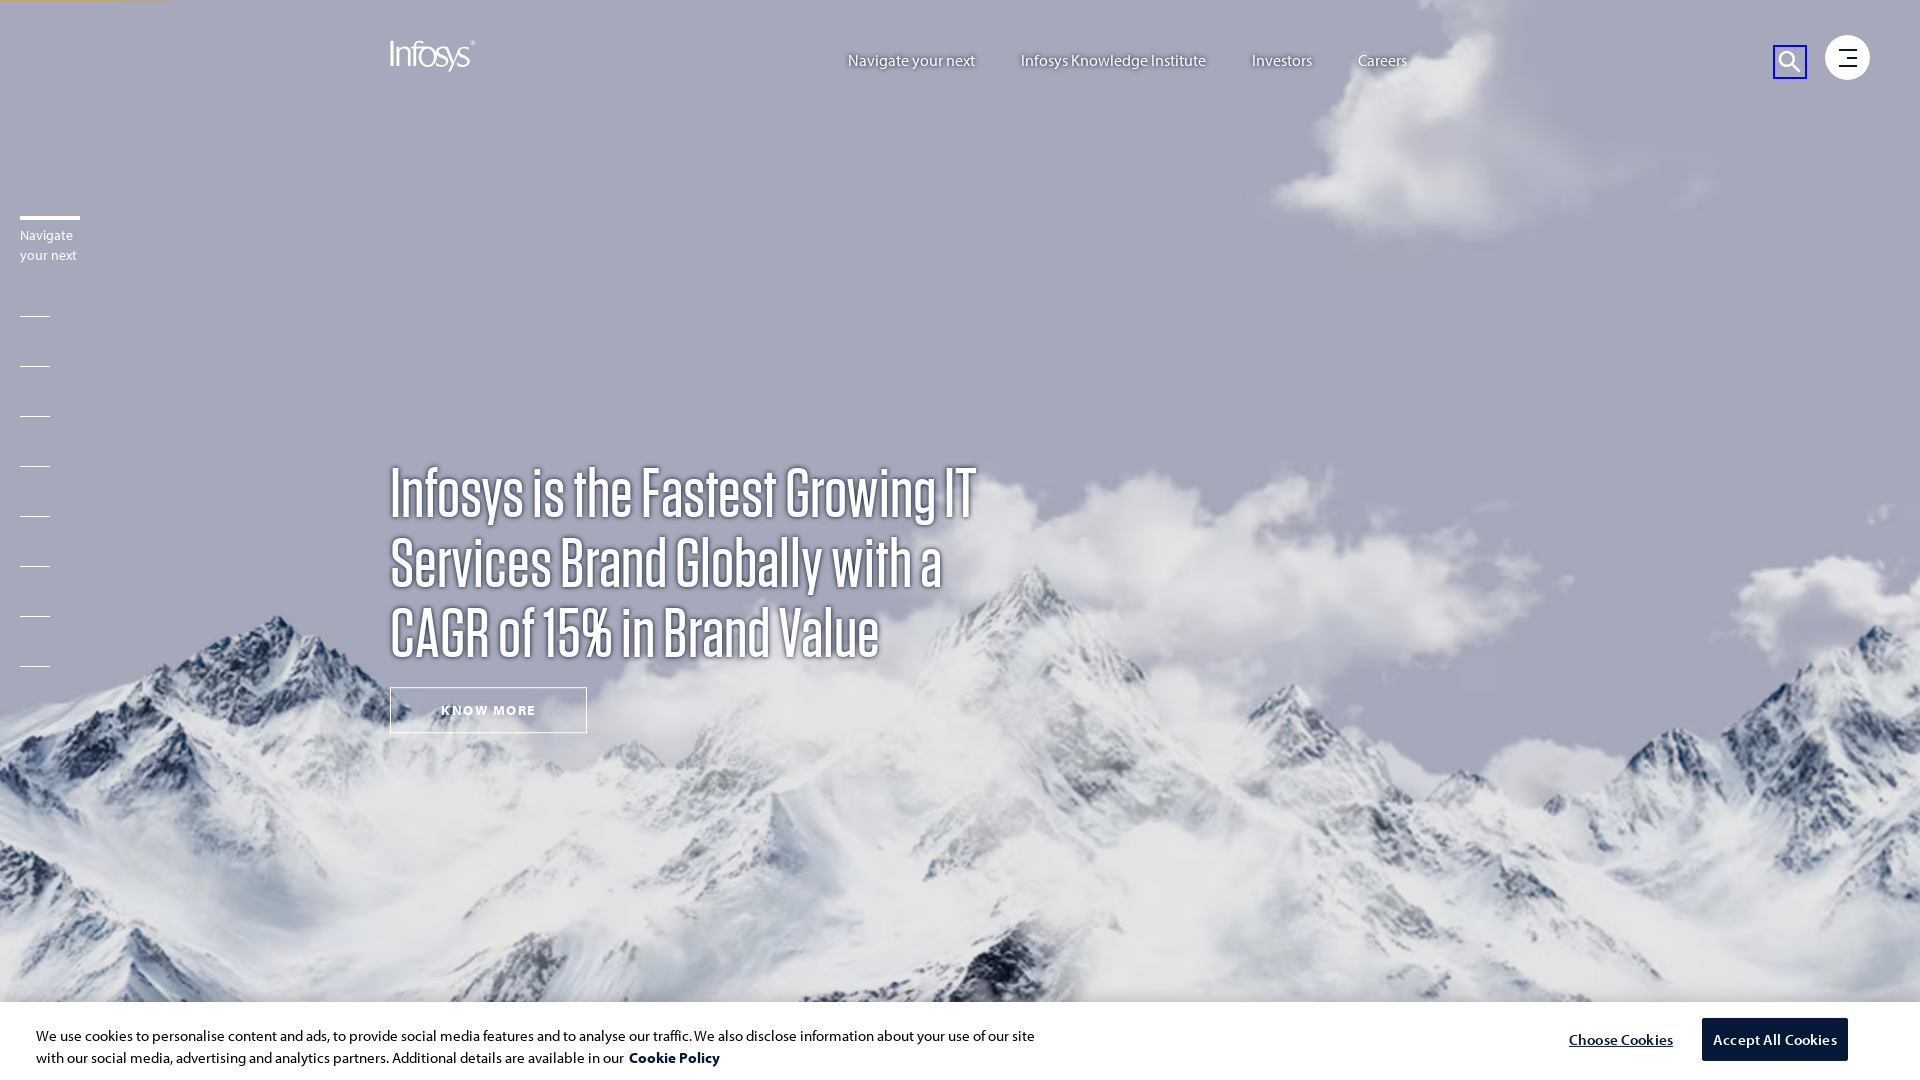